Tests a date picker functionality by setting a date value using JavaScript execution on a datepicker input field

Starting URL: http://demo.automationtesting.in/Datepicker.html

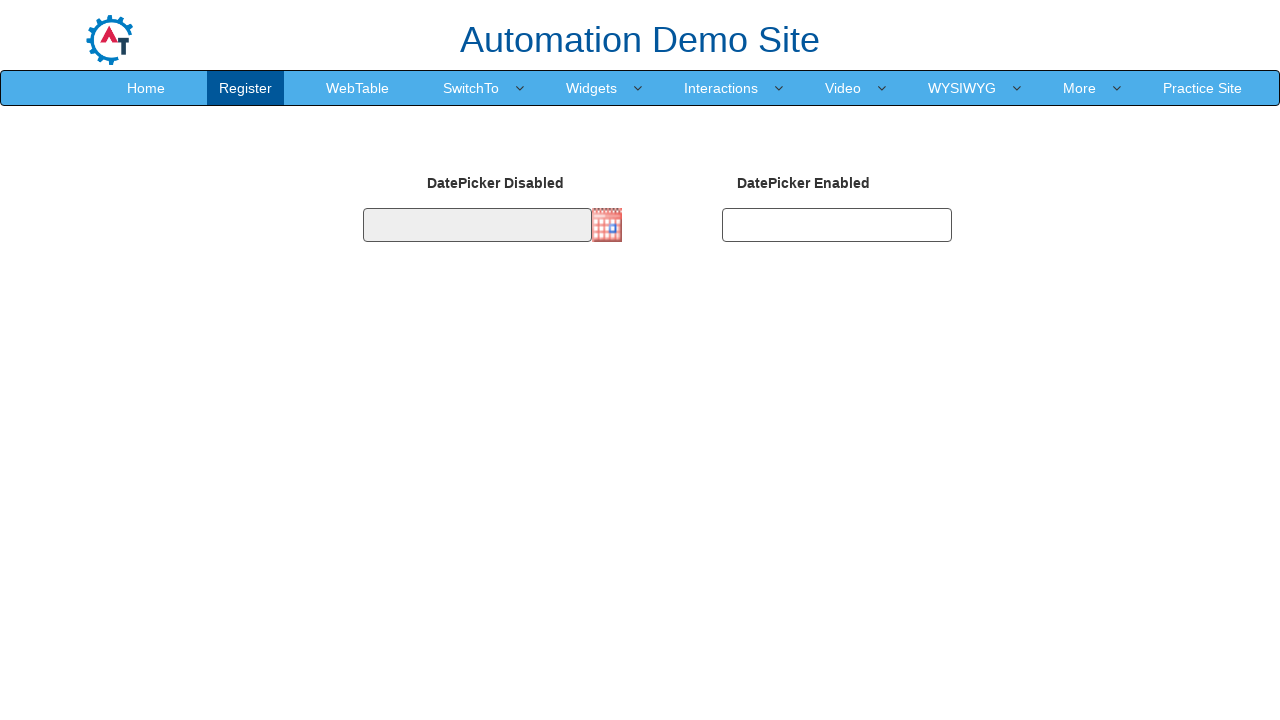

Navigated to datepicker demo page
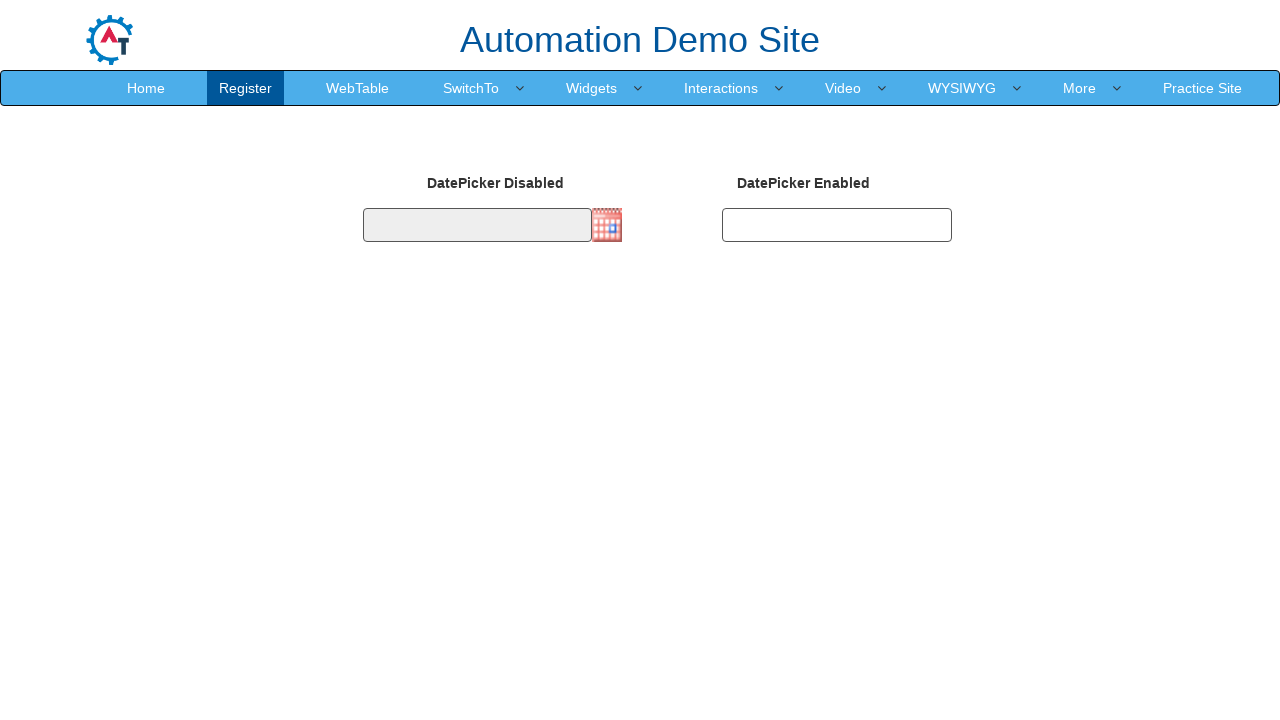

Set date value to '03/15/2024' using JavaScript execution on datepicker input field
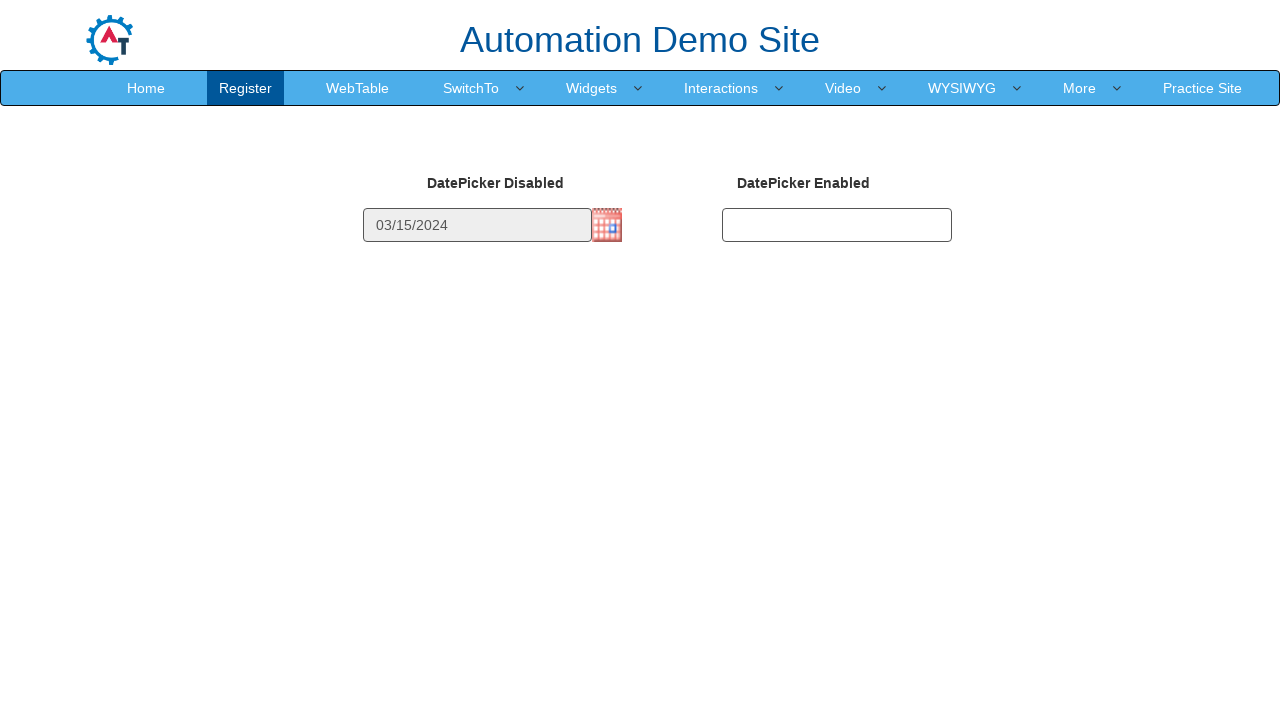

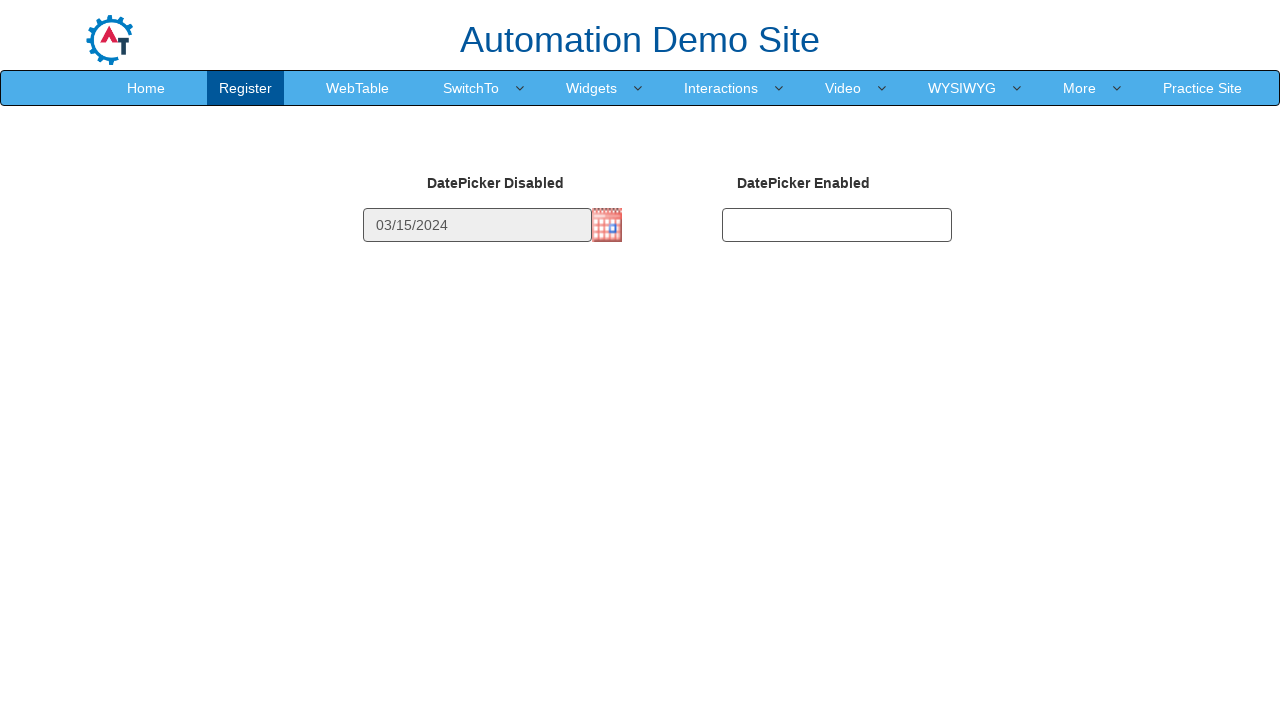